Tests opting out of A/B tests by first visiting the main page, adding an opt-out cookie, then navigating to the A/B test page and verifying the opt-out is active.

Starting URL: http://the-internet.herokuapp.com

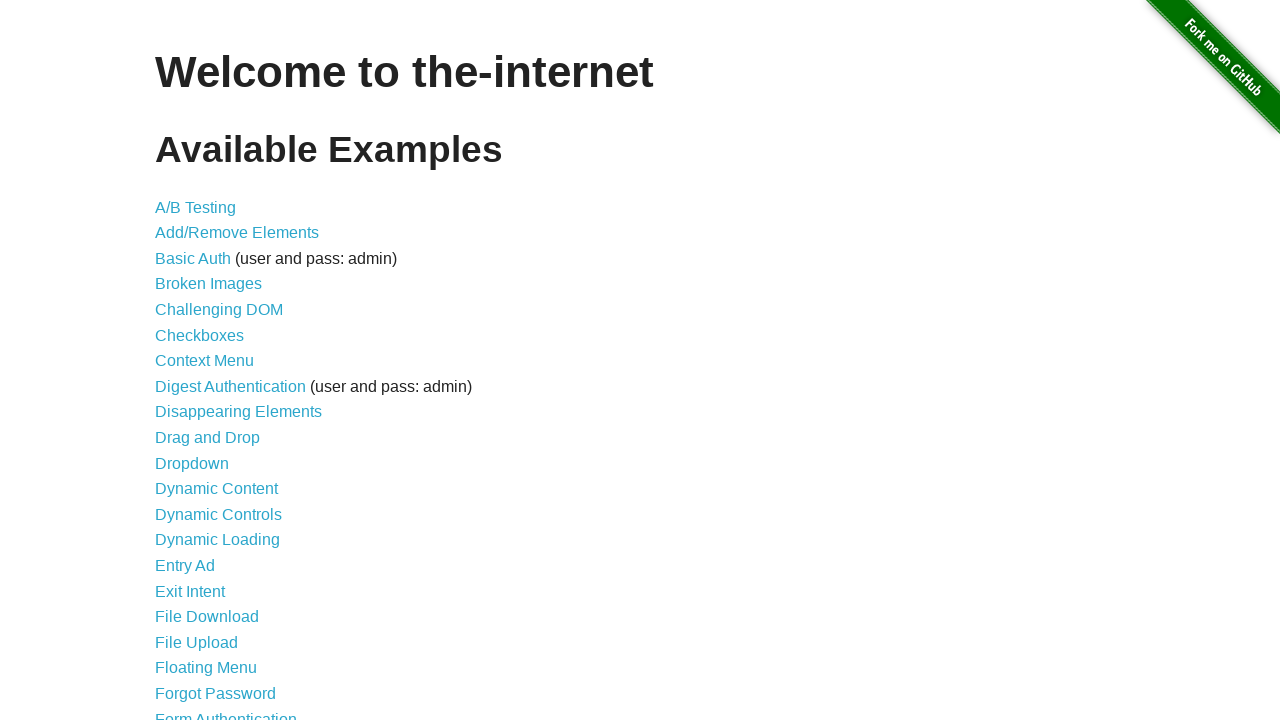

Added optimizelyOptOut cookie to opt out of A/B tests
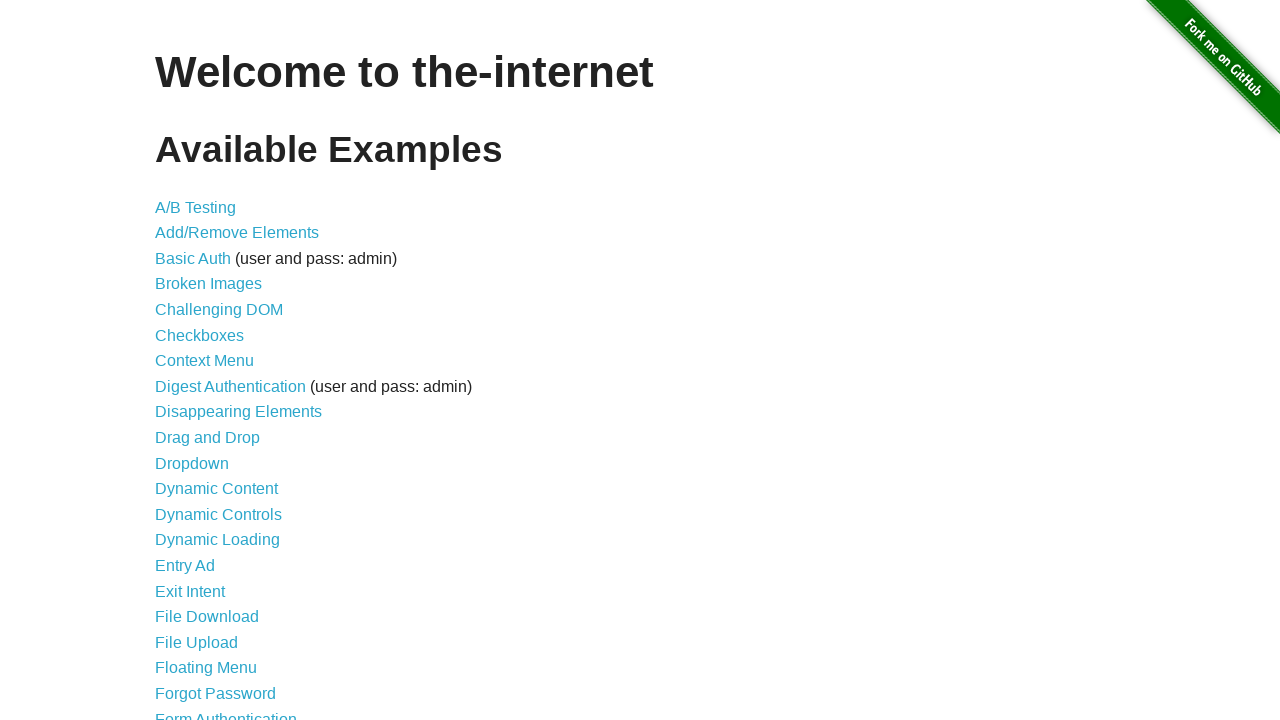

Navigated to A/B test page
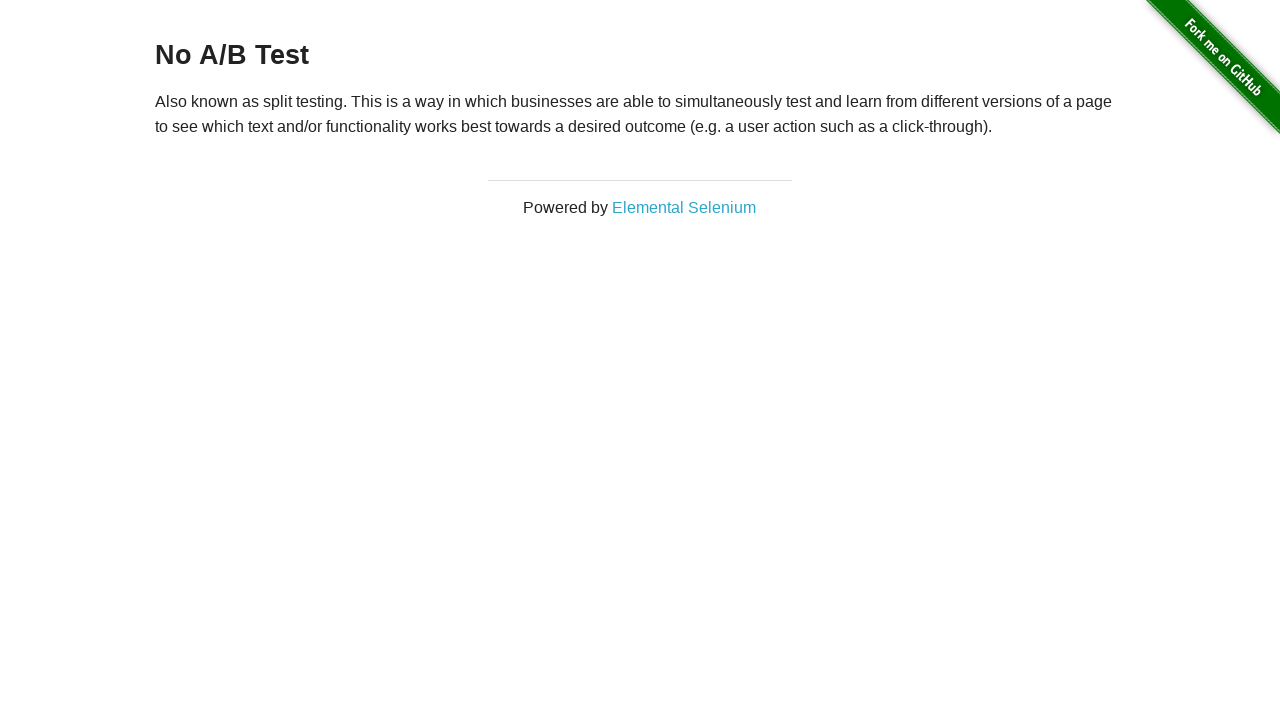

Located h3 heading element
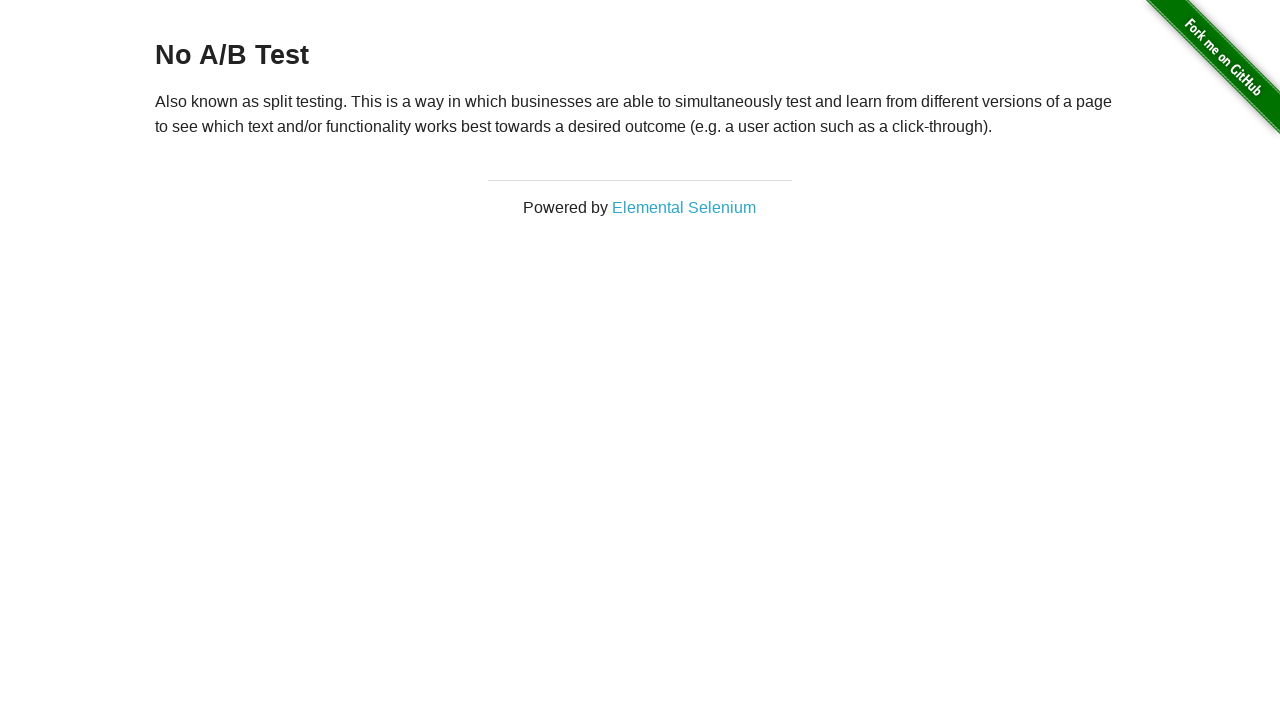

Heading element is visible and ready
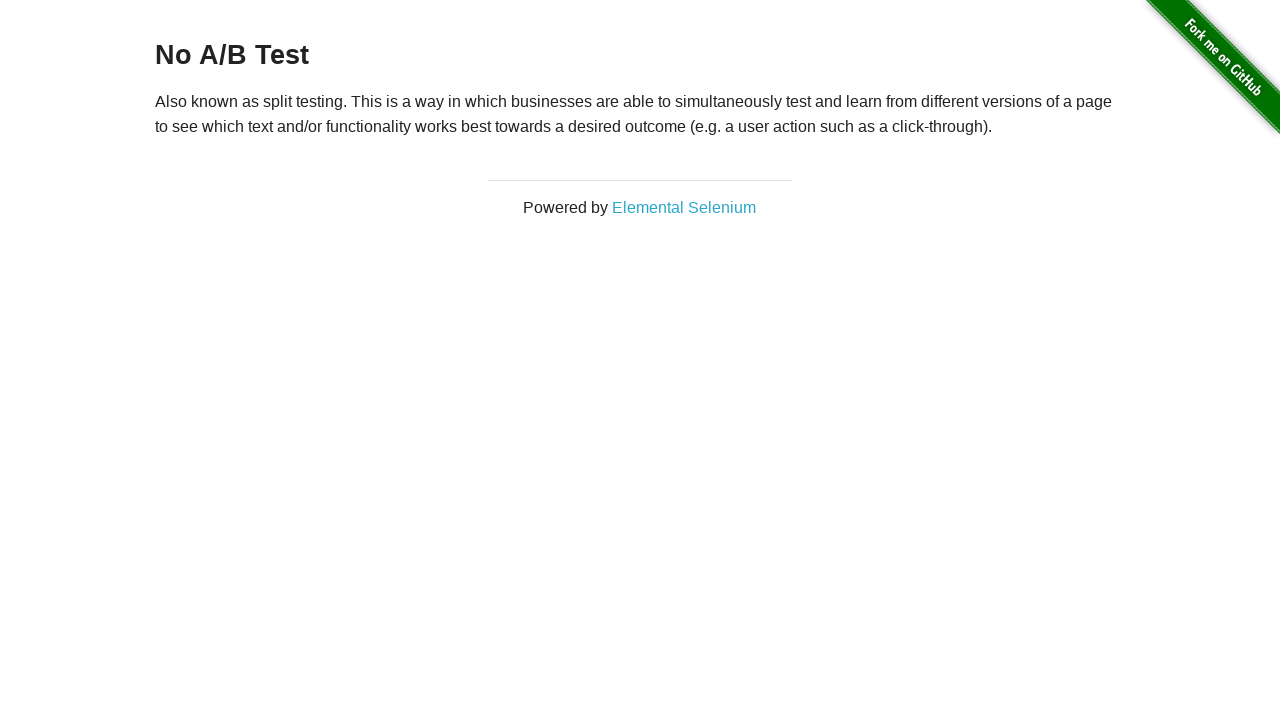

Retrieved heading text: 'No A/B Test'
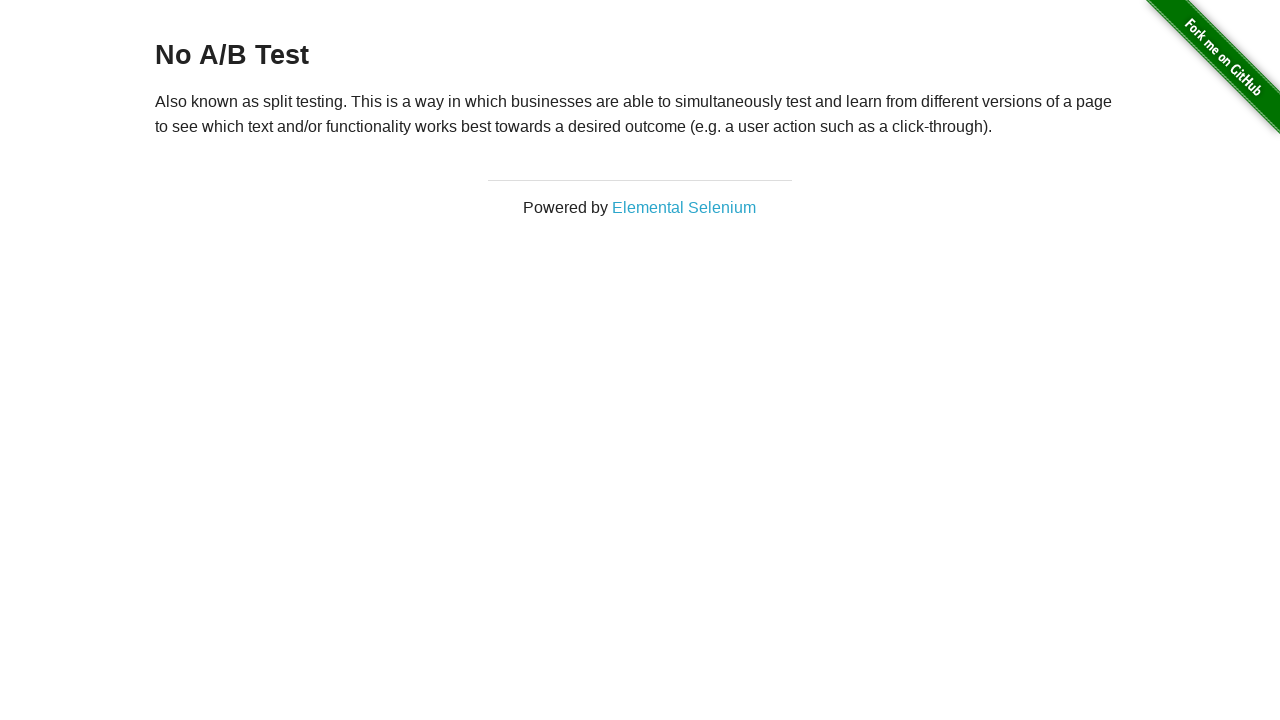

Assertion passed: opt-out is active, heading shows 'No A/B Test'
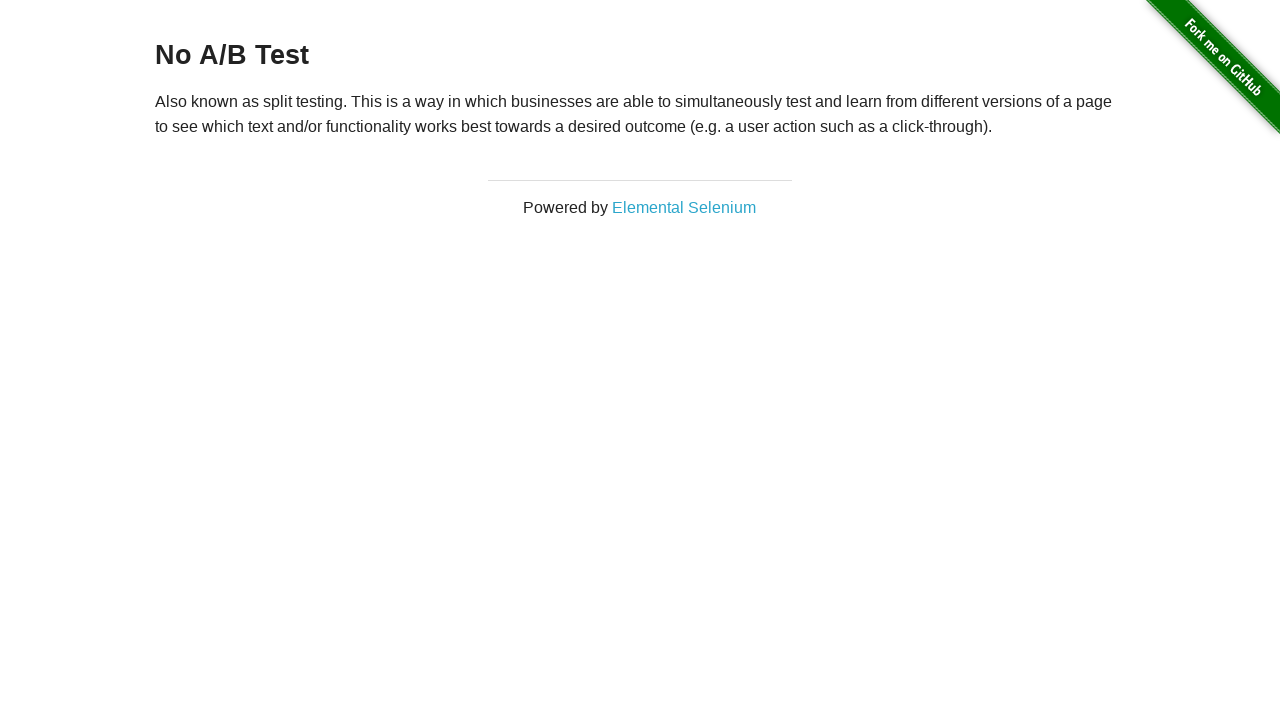

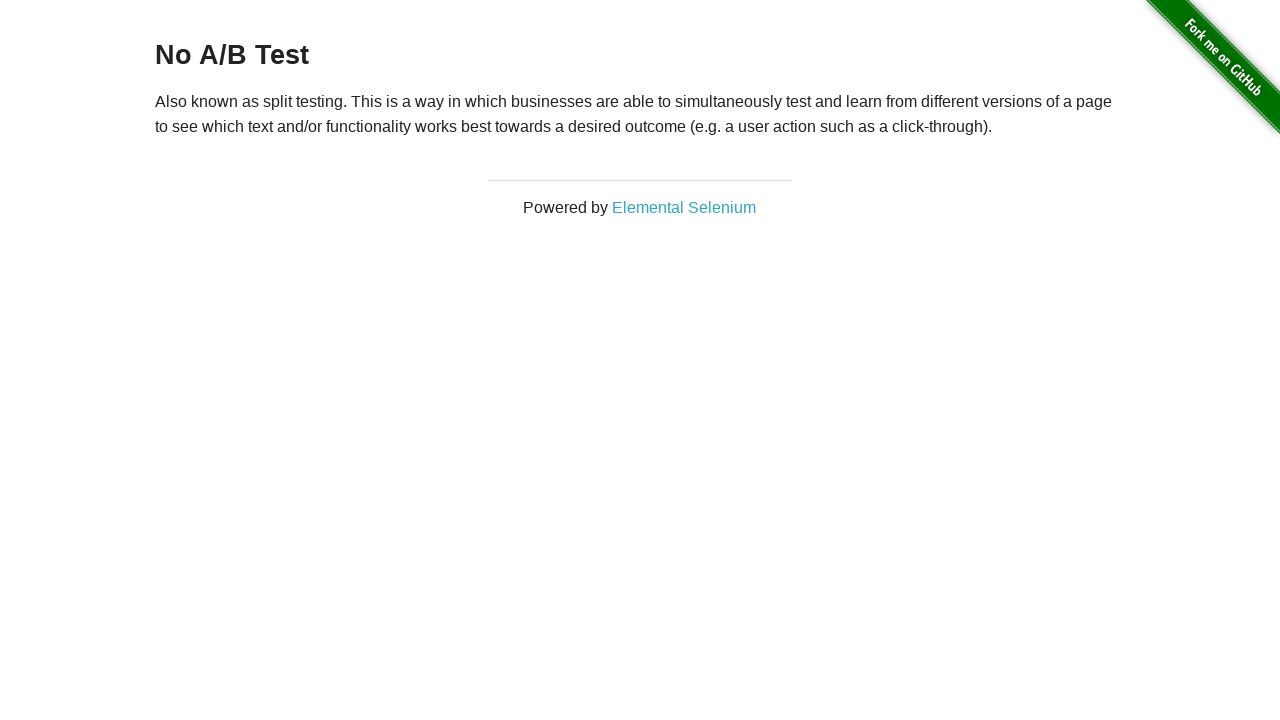